Tests form filling functionality on a practice website by entering email, password, and clicking a checkbox

Starting URL: https://rahulshettyacademy.com/angularpractice/

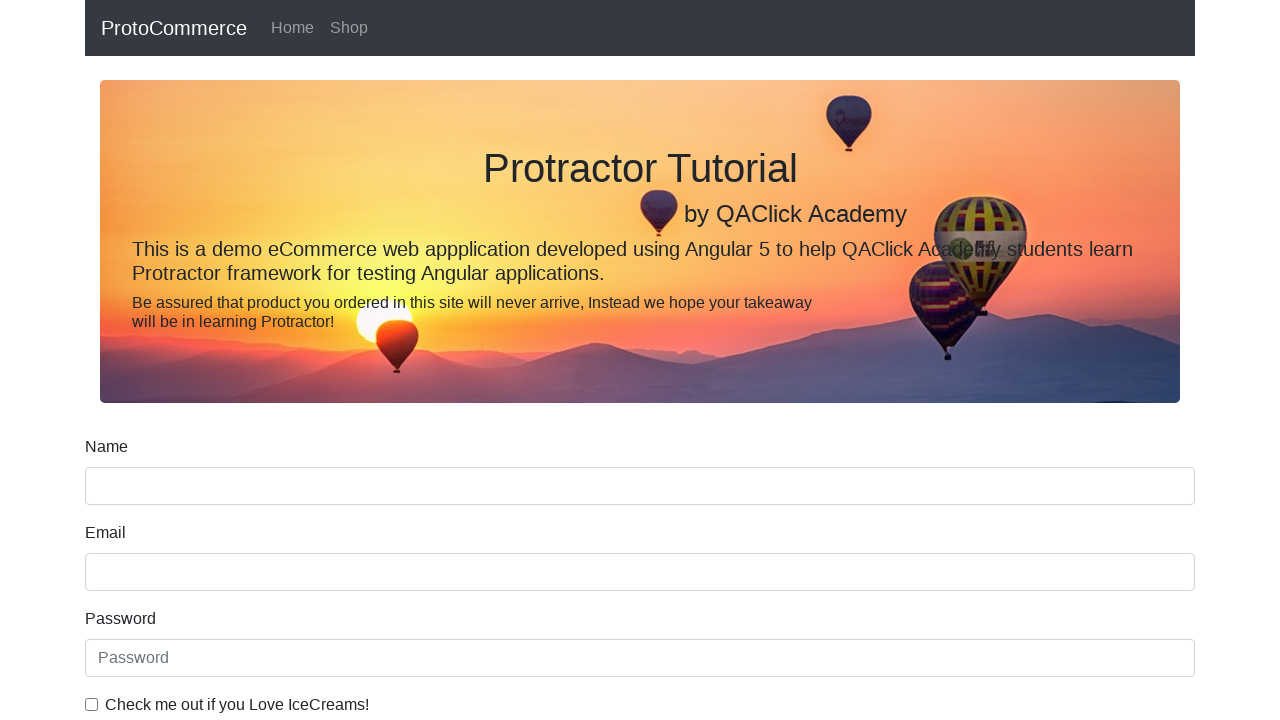

Filled email field with 'hello@gmail.com' on input[name='email']
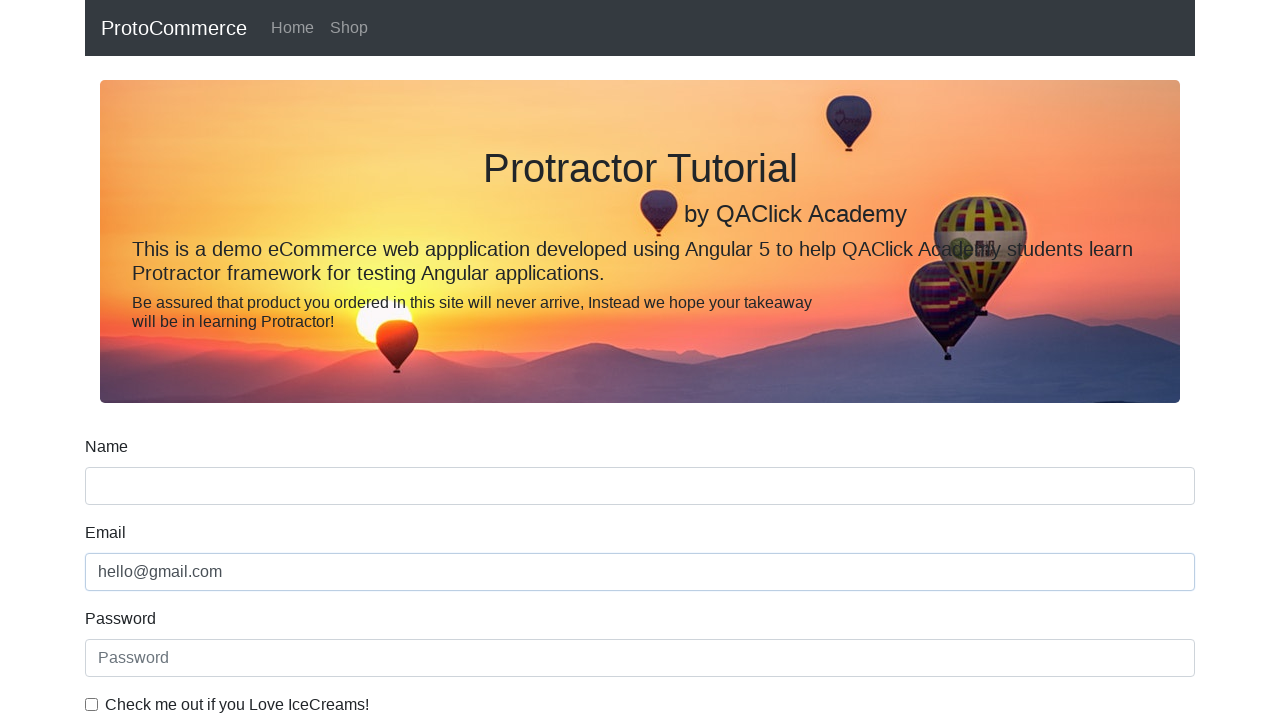

Filled password field with '123456' on #exampleInputPassword1
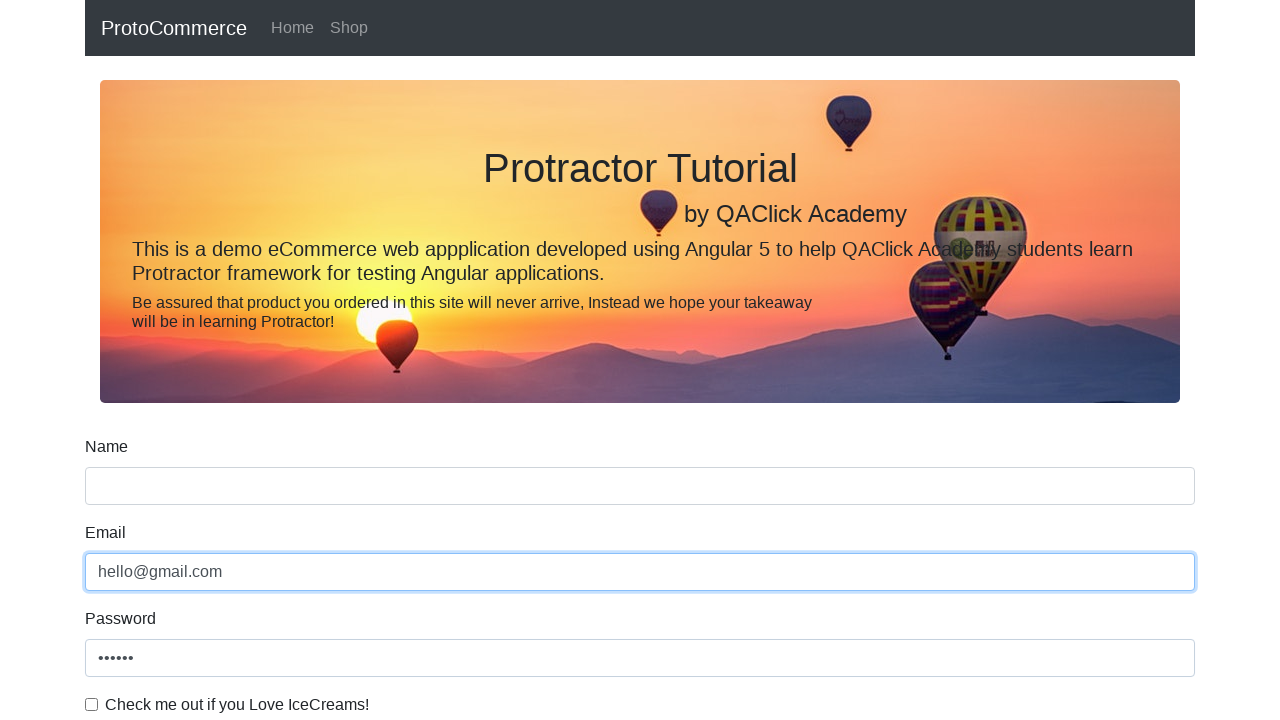

Clicked the checkbox to enable agreement at (92, 704) on #exampleCheck1
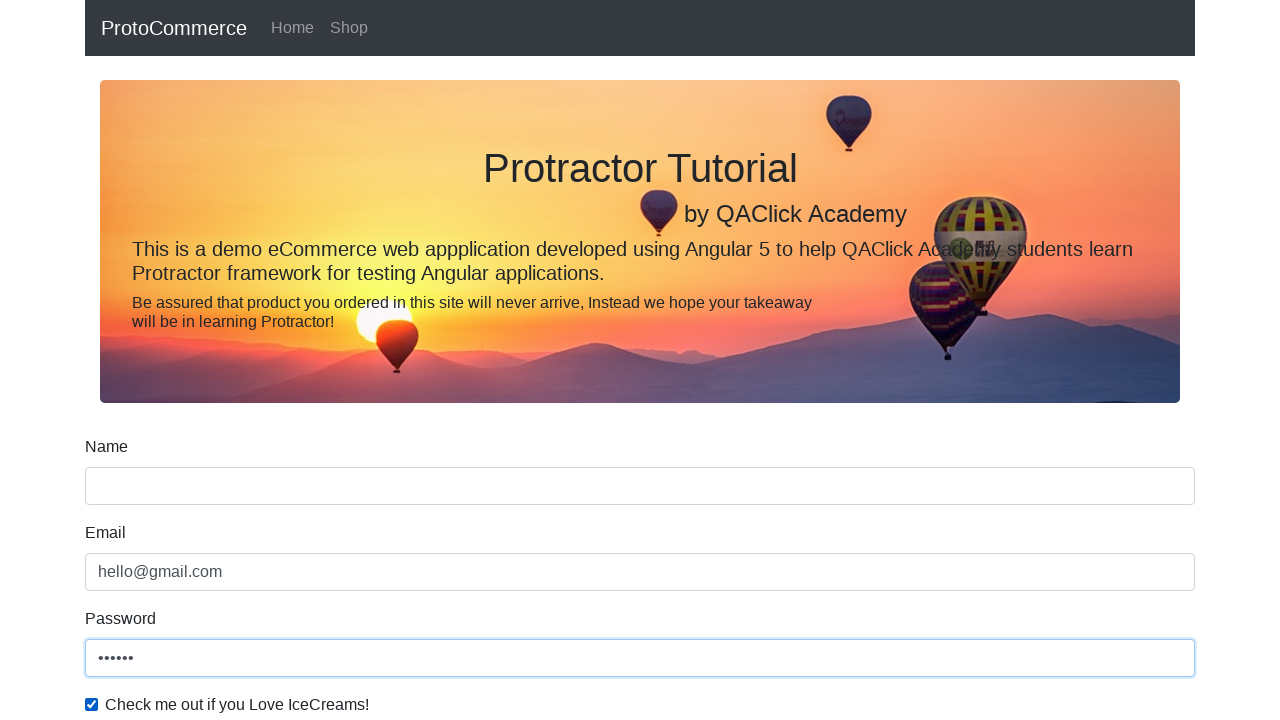

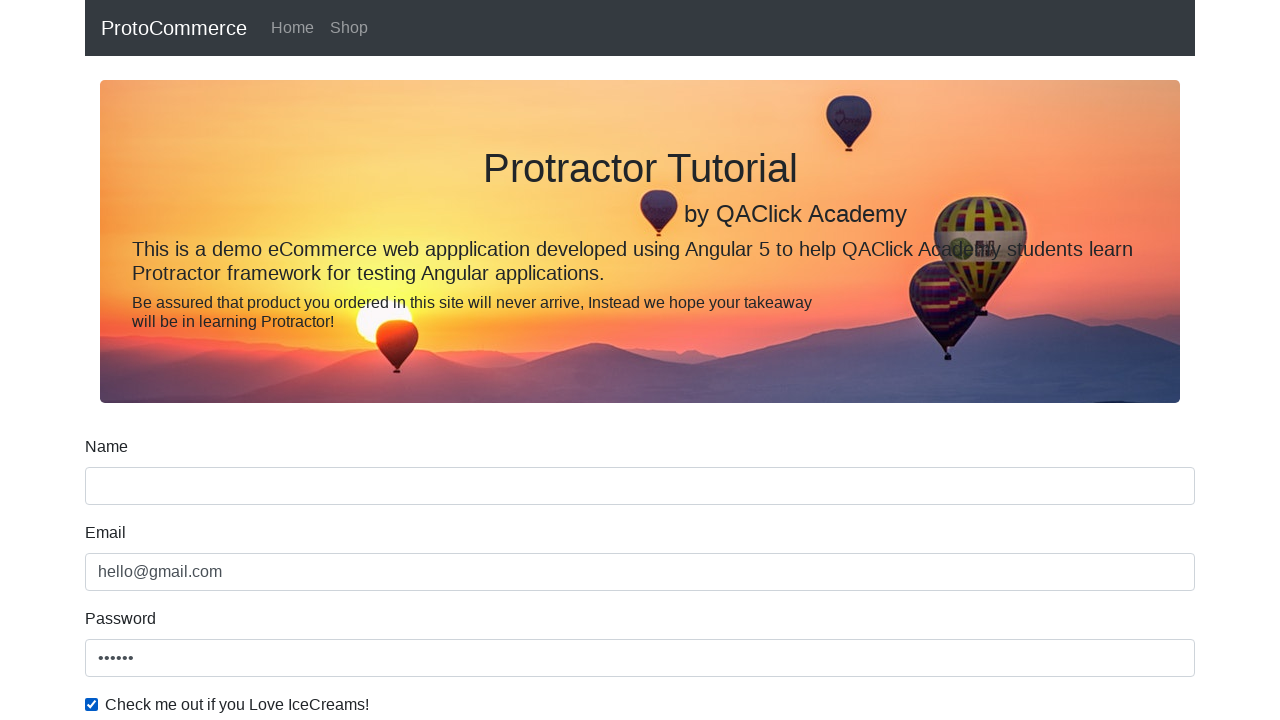